Opens the AJIO e-commerce website homepage and verifies the page loads successfully

Starting URL: https://www.ajio.com/

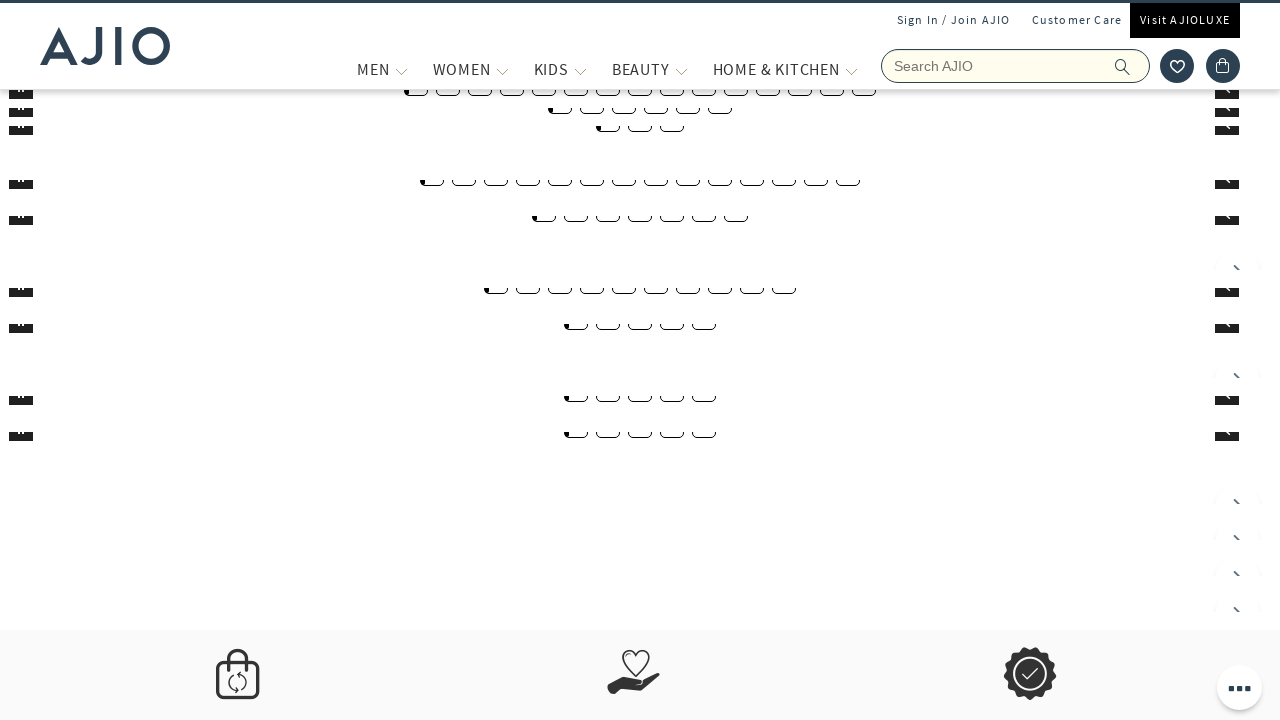

Waited for page DOM content to load
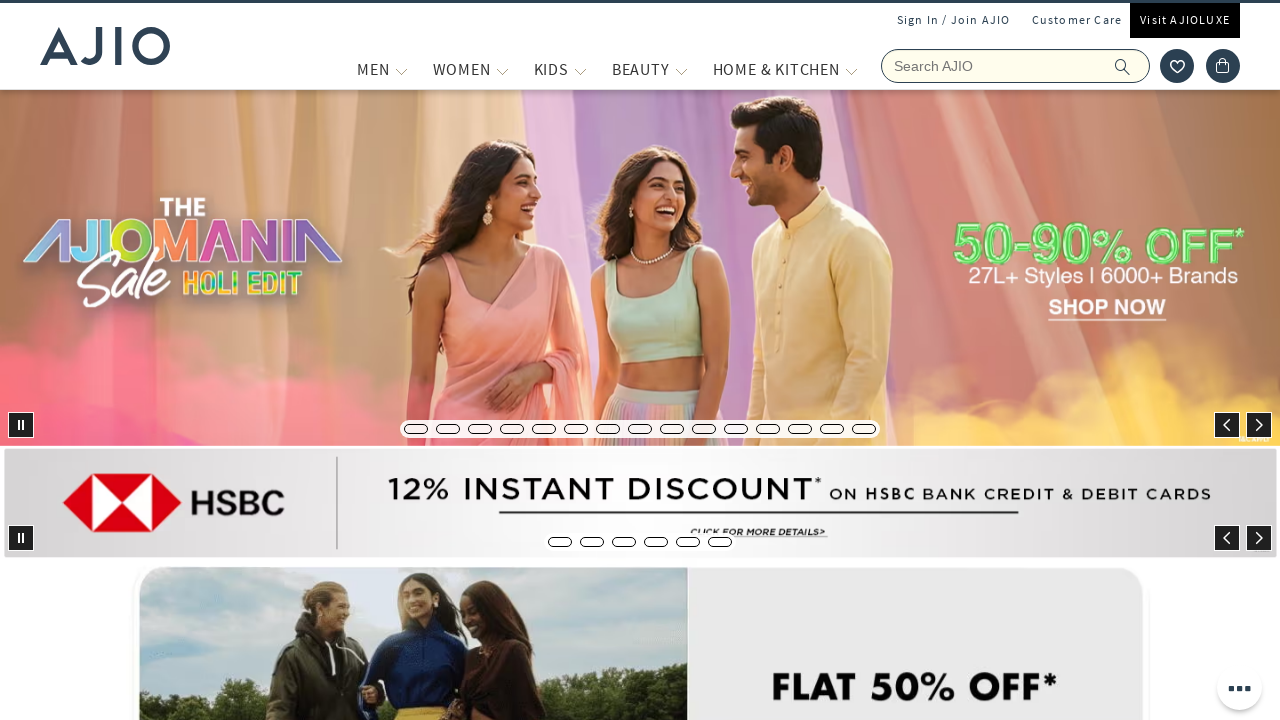

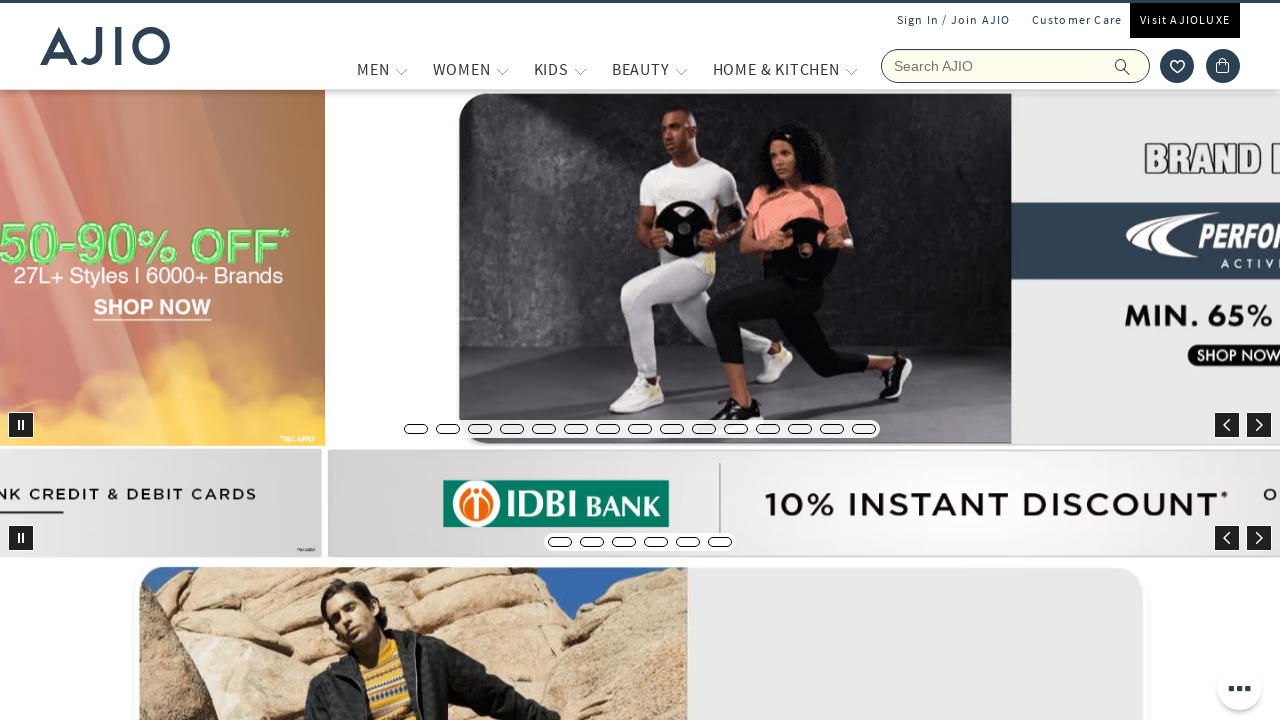